Navigates to an automation practice page and verifies that a web table is displayed with the expected structure including rows and columns.

Starting URL: https://rahulshettyacademy.com/AutomationPractice/

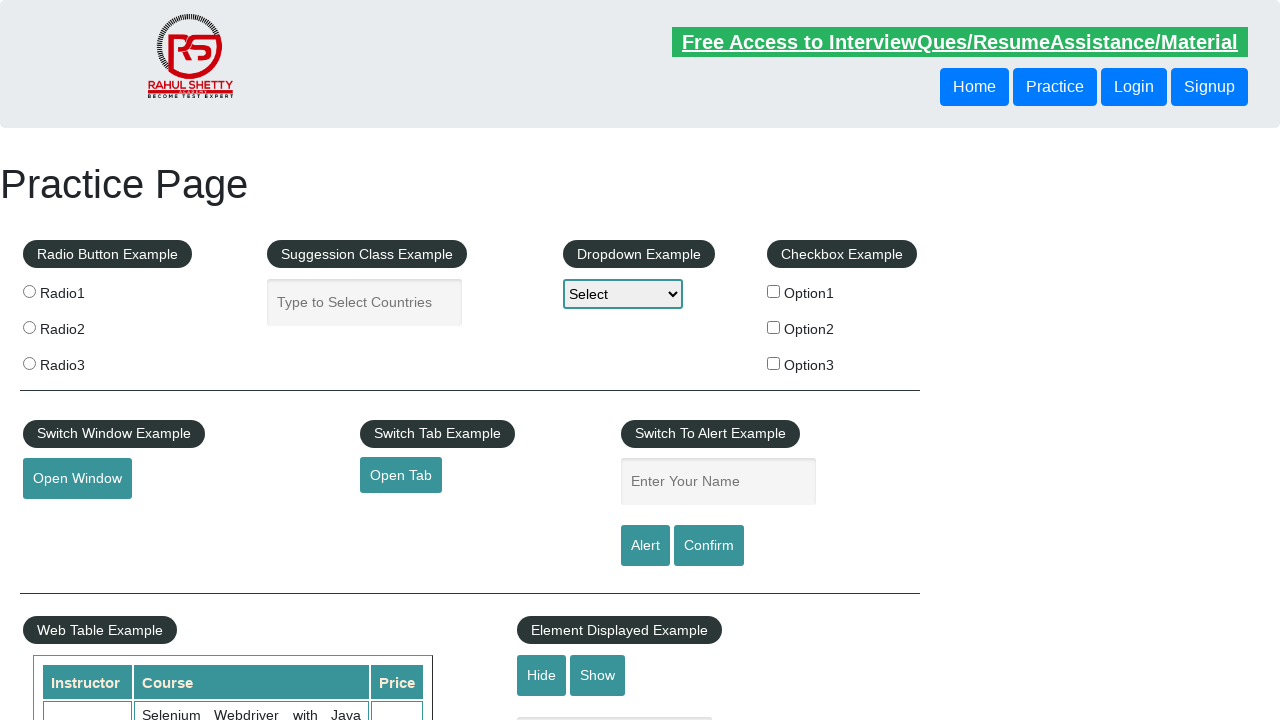

Navigated to automation practice page
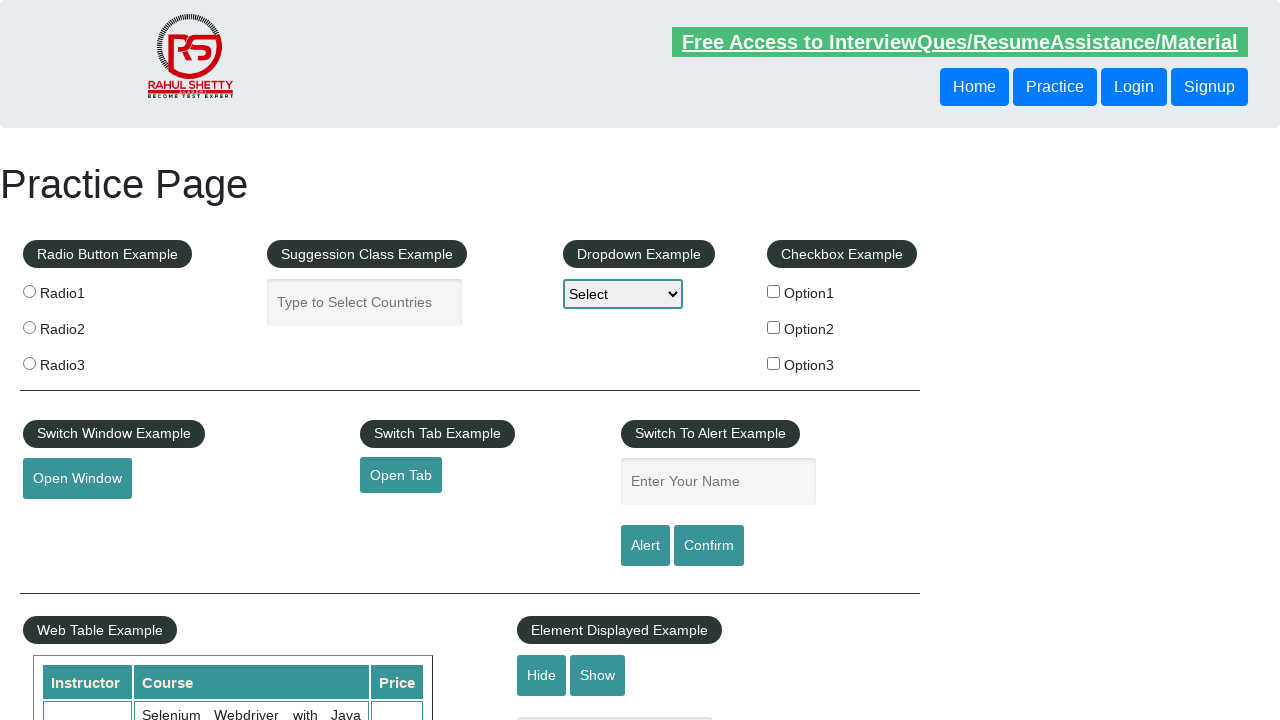

Web table element is now visible on the page
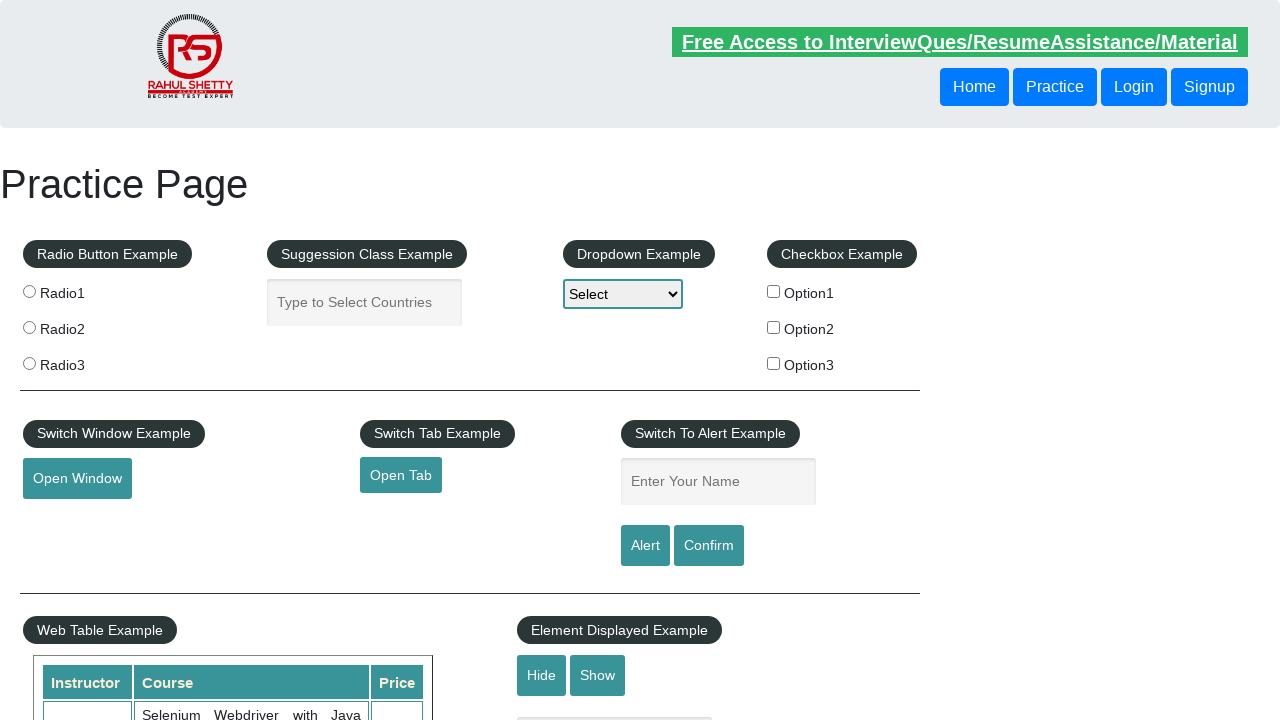

Table rows are present and accessible
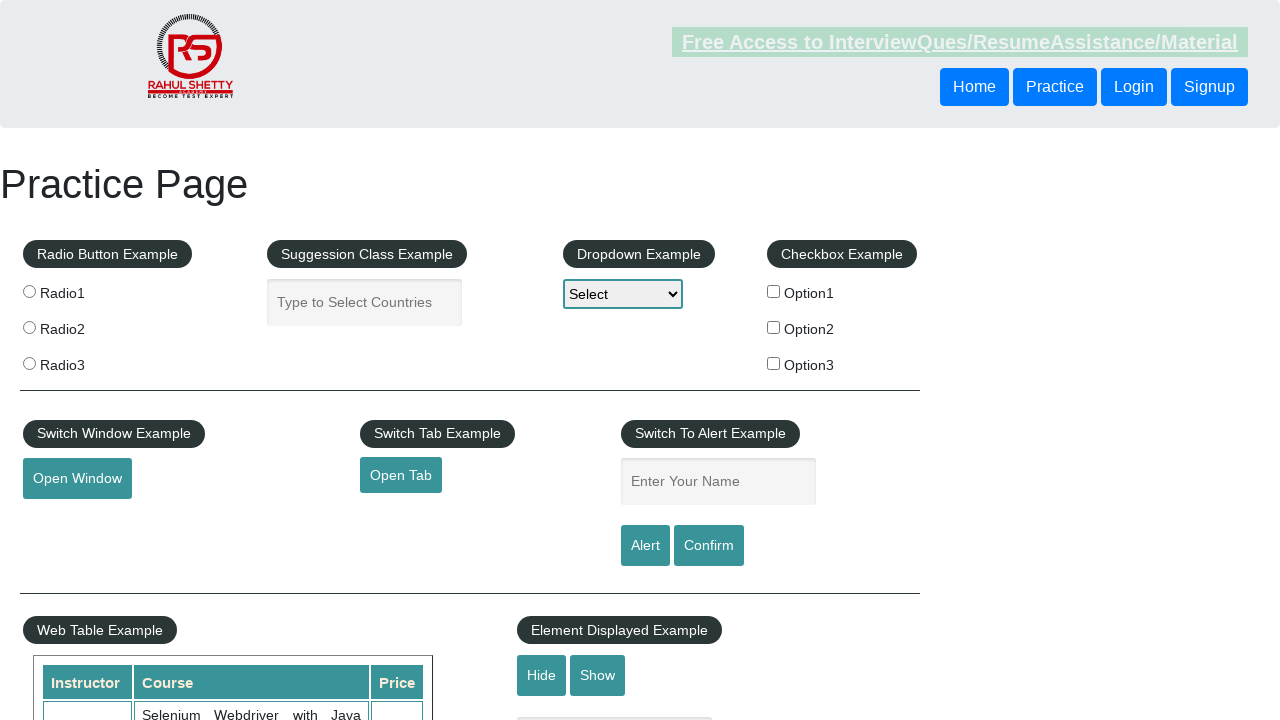

Table headers are present and accessible
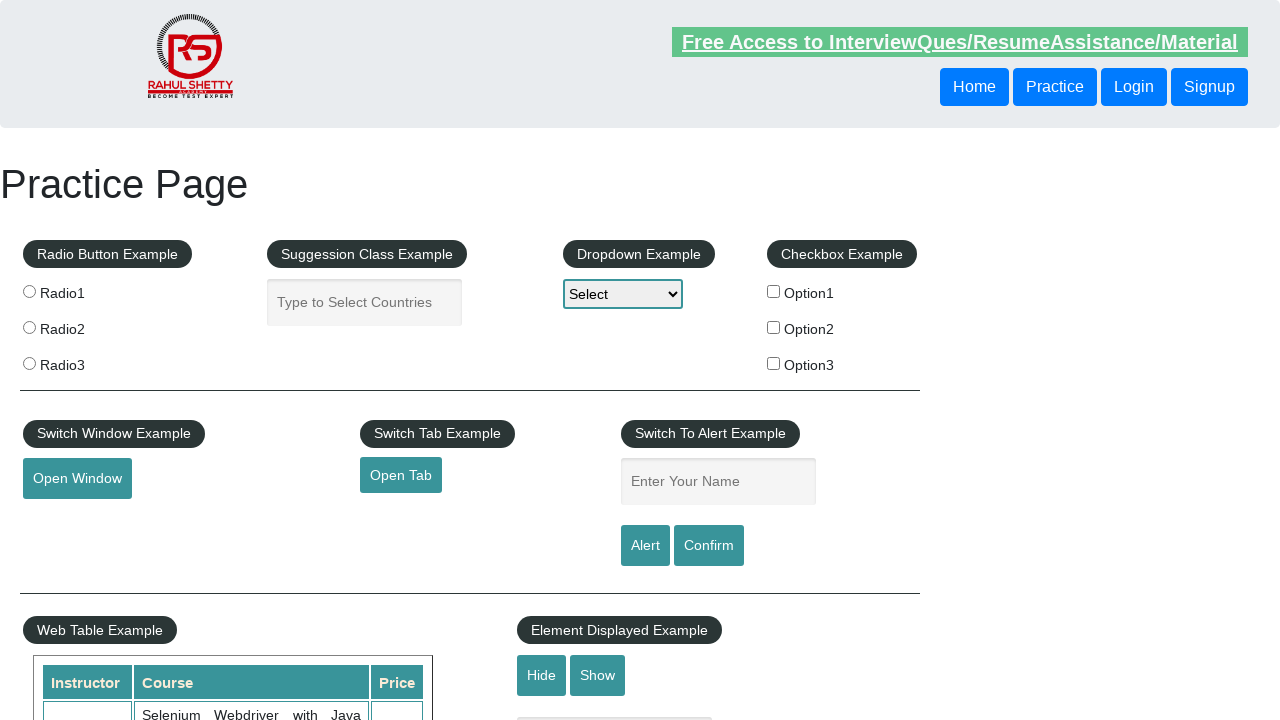

Third row of the table is present and accessible
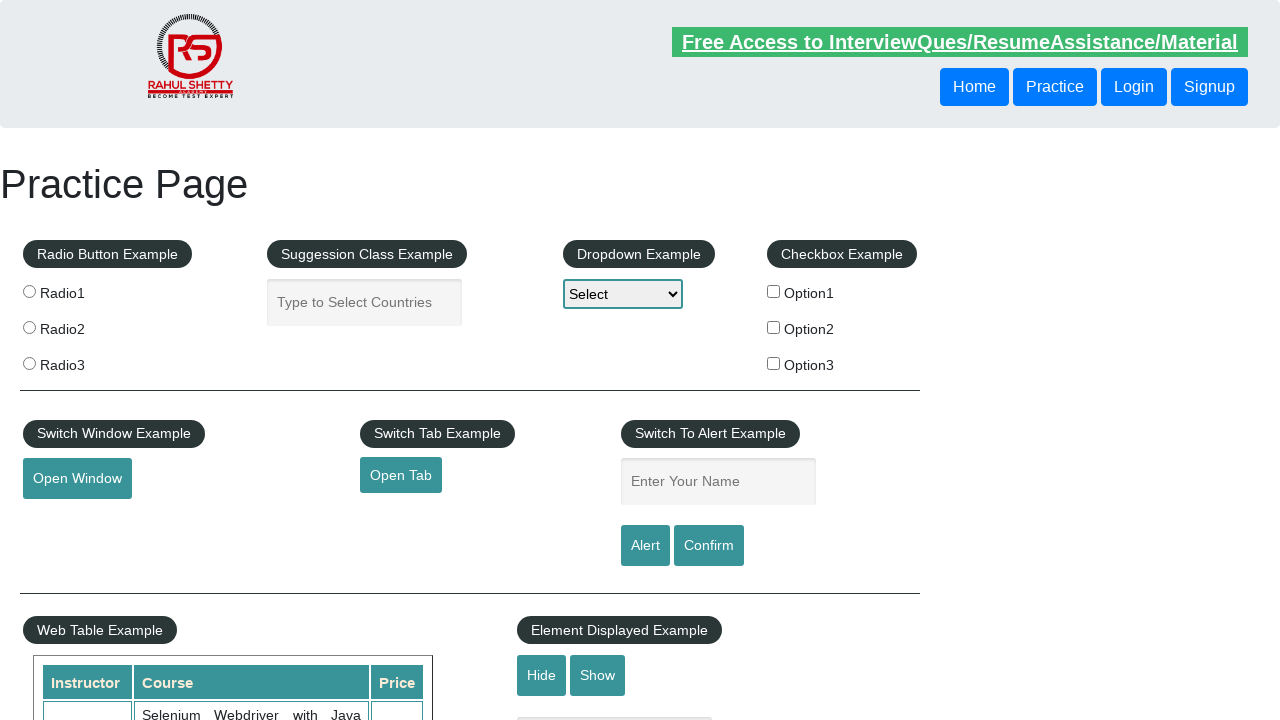

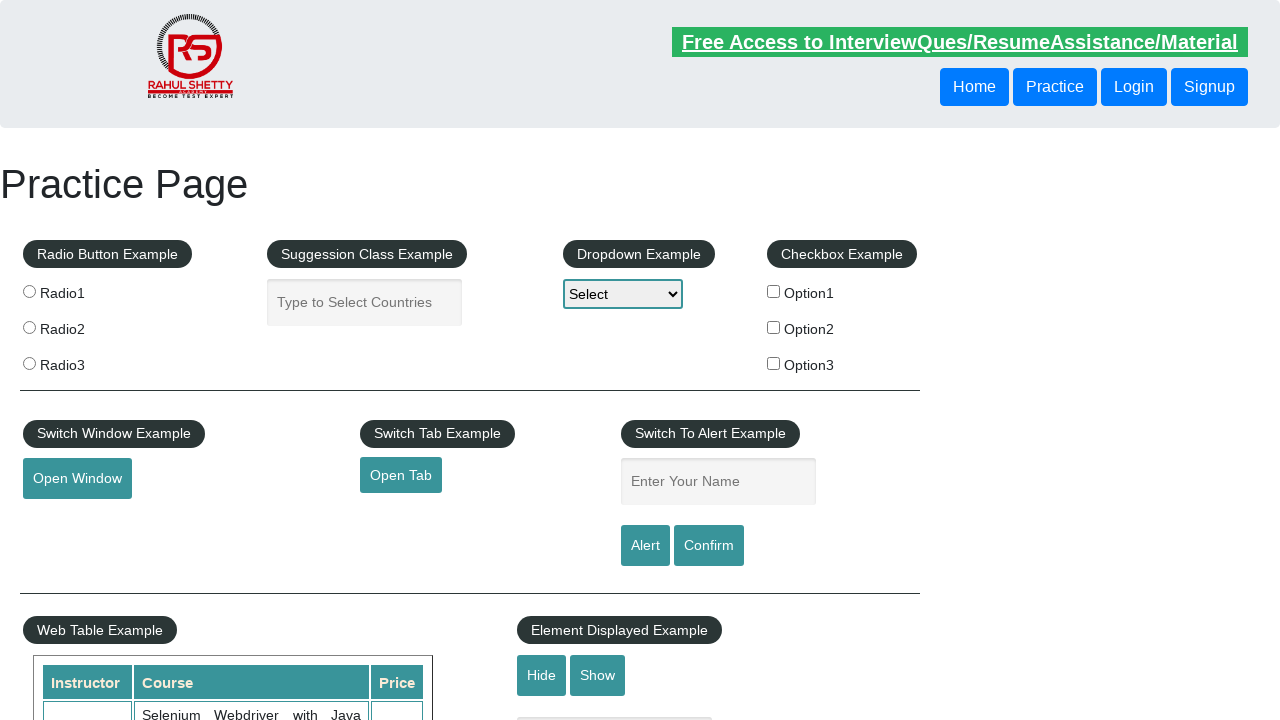